Tests checkbox functionality by clicking the first checkbox and verifying that checkboxes are selected

Starting URL: http://the-internet.herokuapp.com/checkboxes

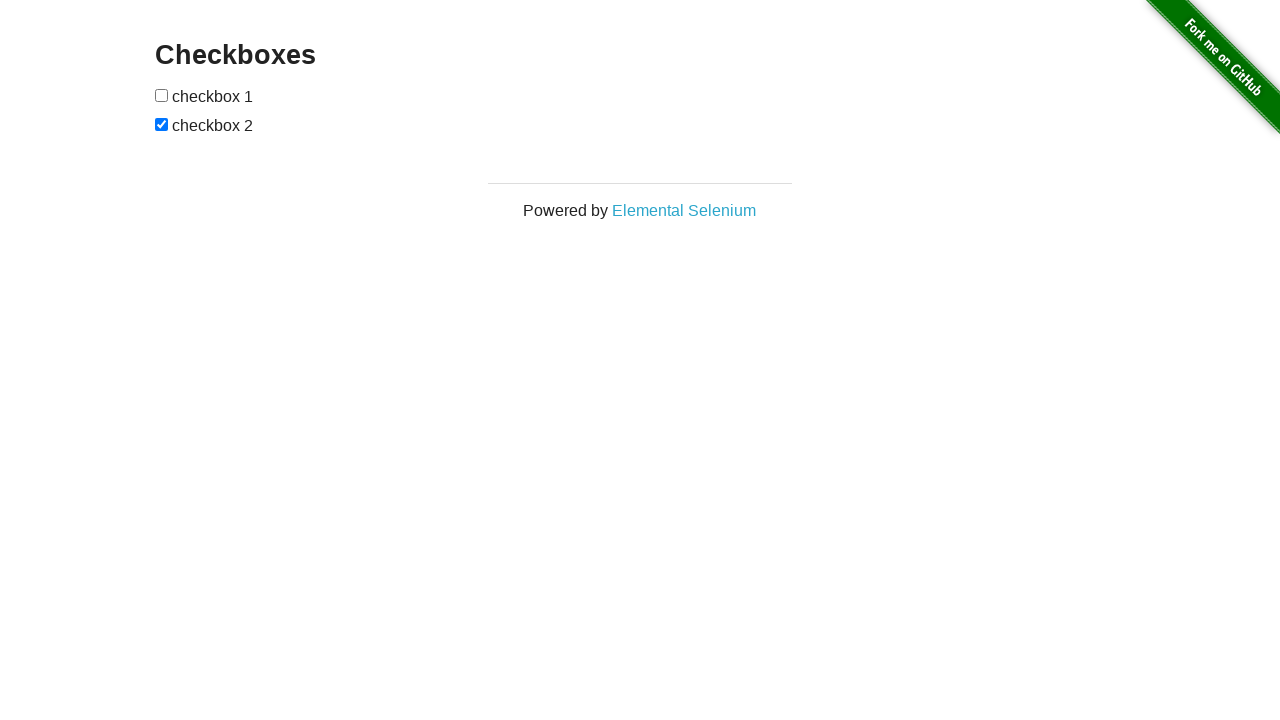

Clicked the first checkbox at (162, 95) on #checkboxes > input:nth-child(1)
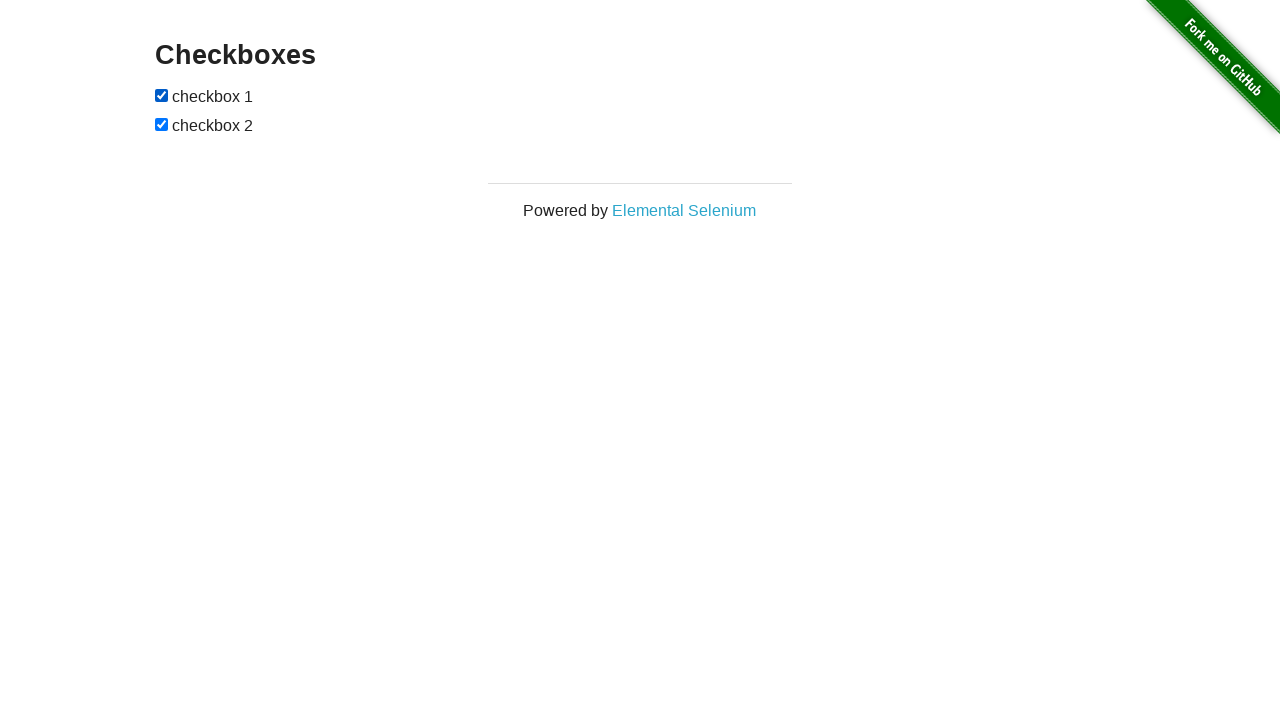

Located all checkboxes on the page
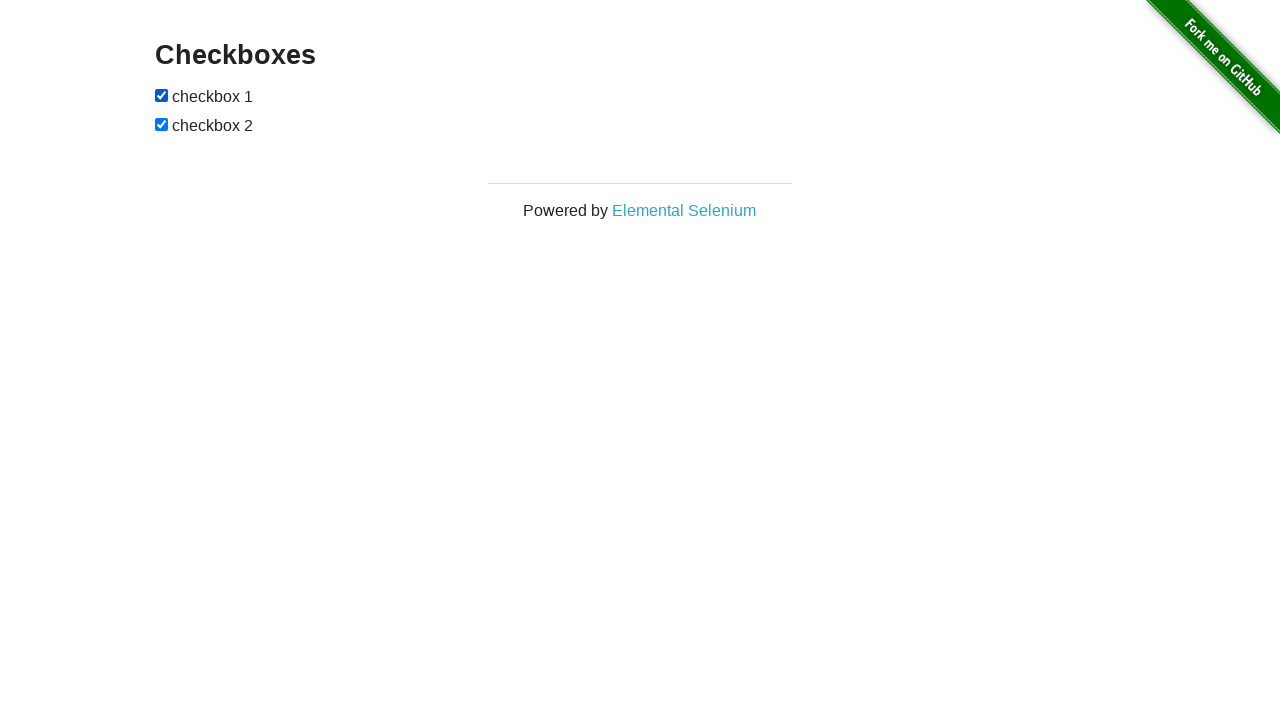

First checkbox is ready and visible
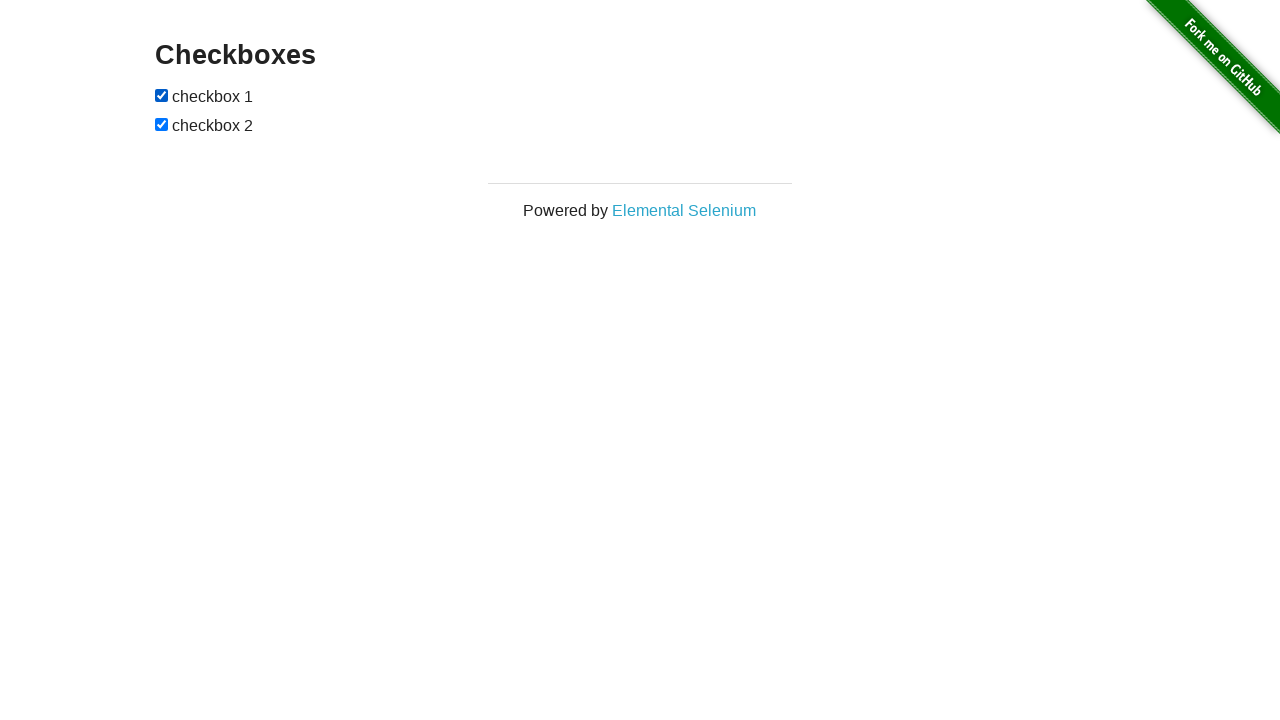

Verified checkbox 1 is selected
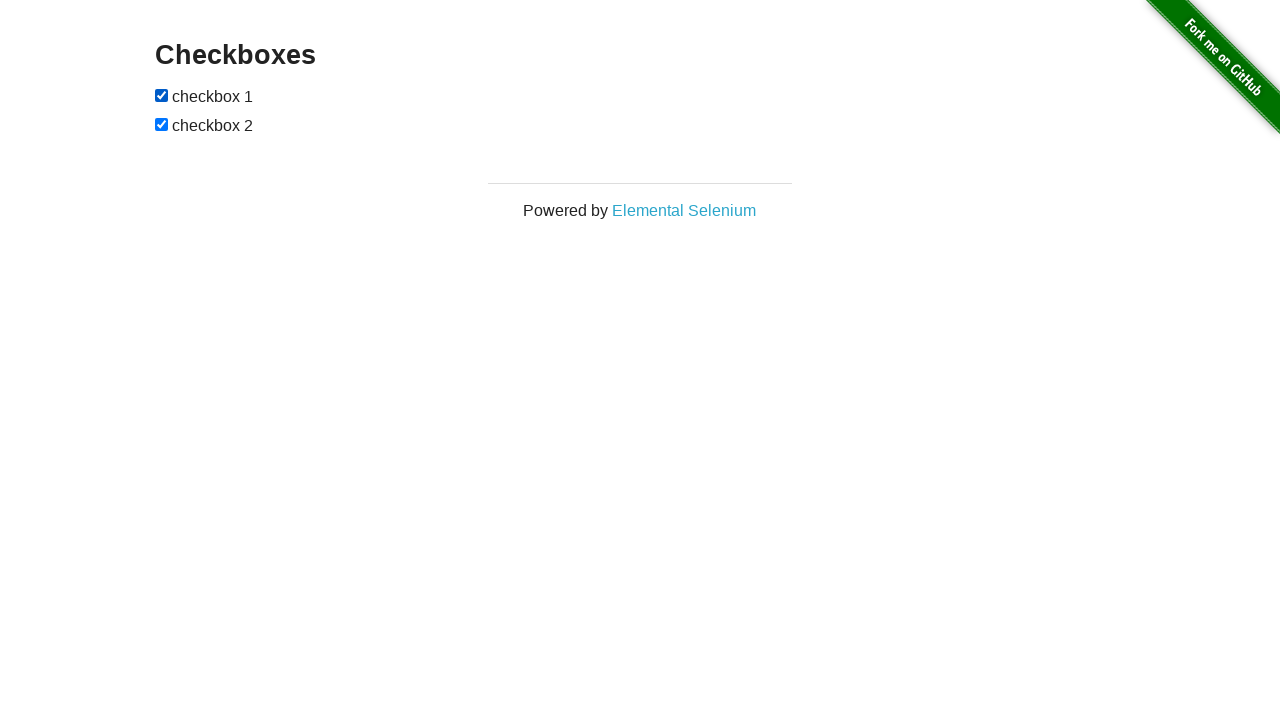

Verified checkbox 2 is selected
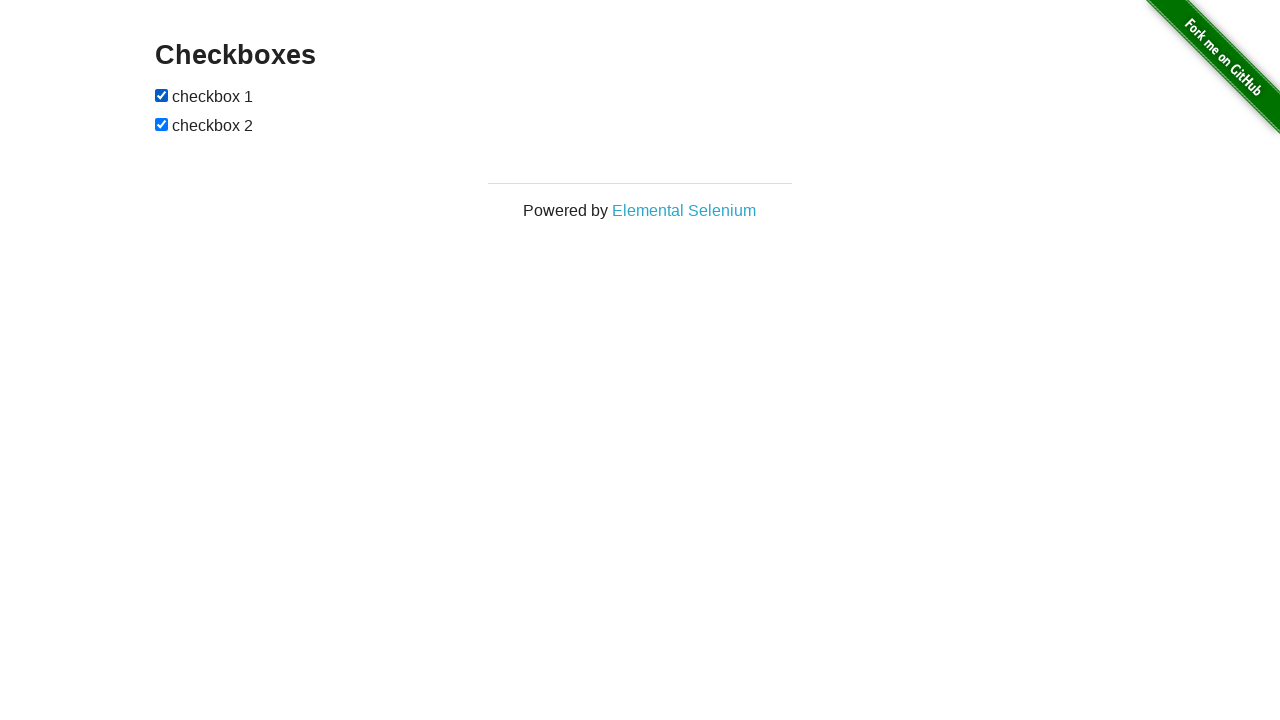

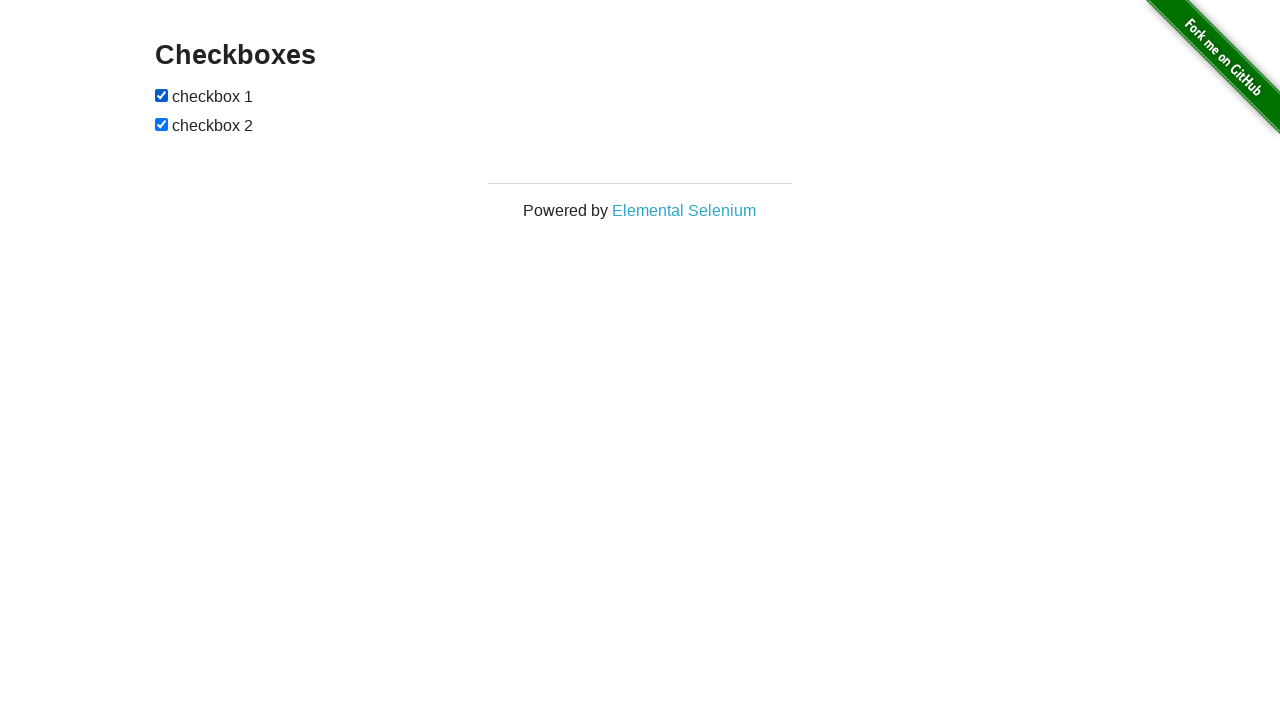